Tests browser window/tab switching functionality by clicking a button to open a new tab, switching to the new tab, and then switching back to the original window.

Starting URL: https://formy-project.herokuapp.com/switch-window

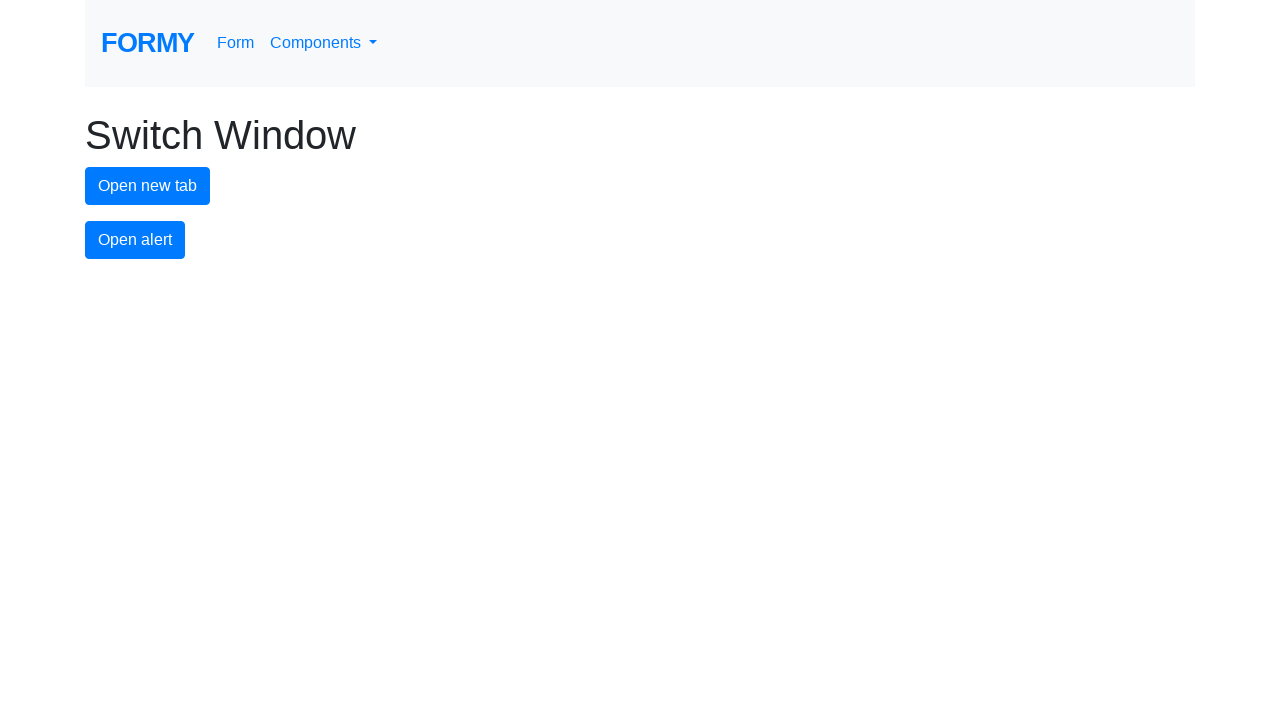

Clicked the new tab button to open a new tab at (148, 186) on #new-tab-button
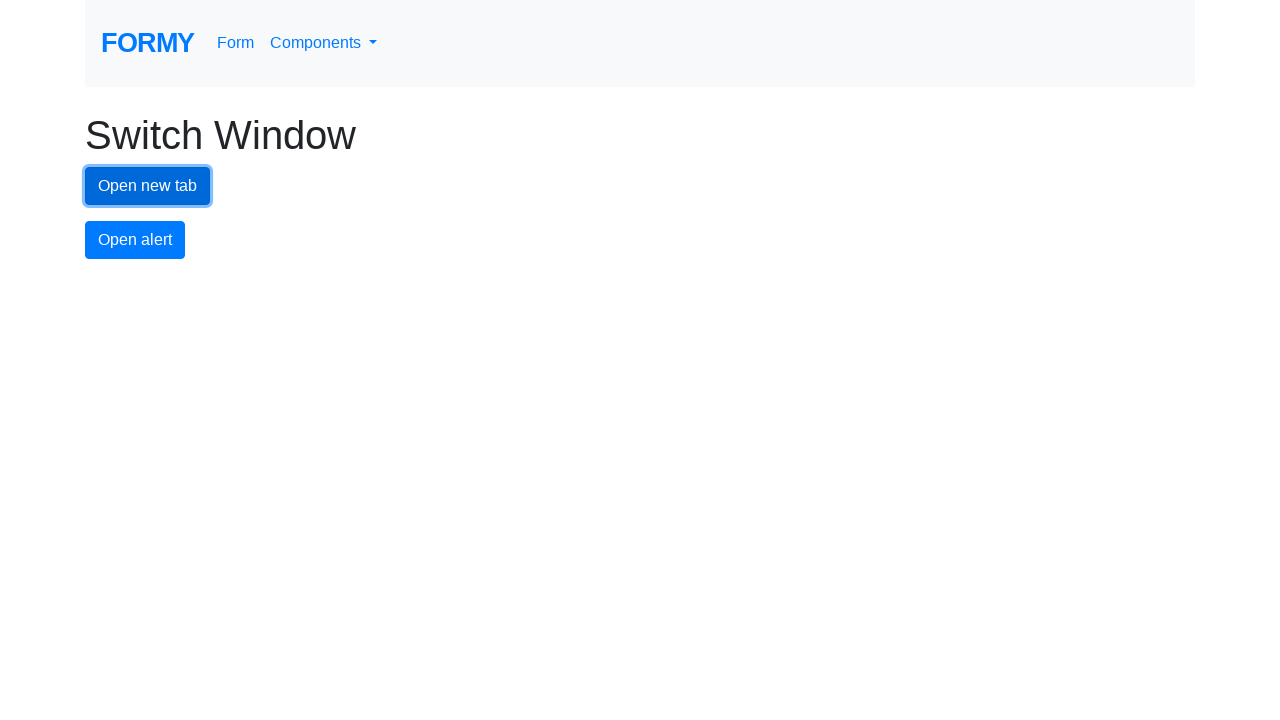

New tab opened and captured at (148, 186) on #new-tab-button
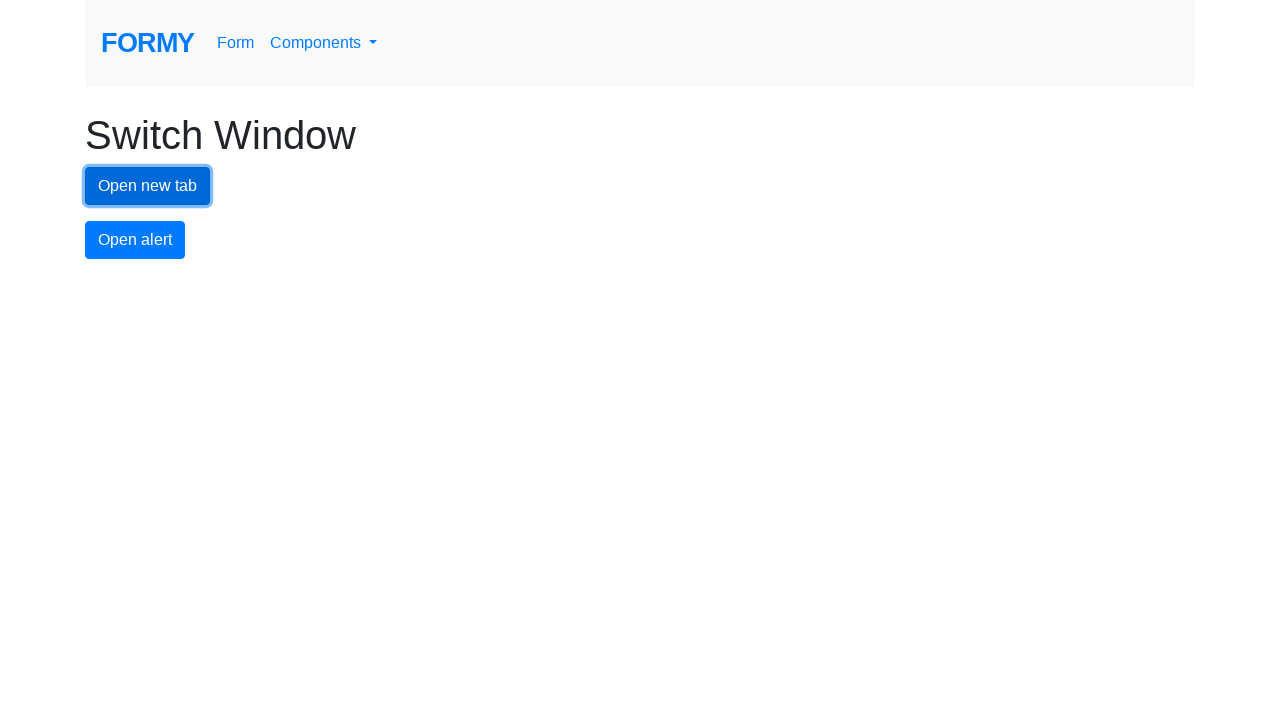

New page finished loading
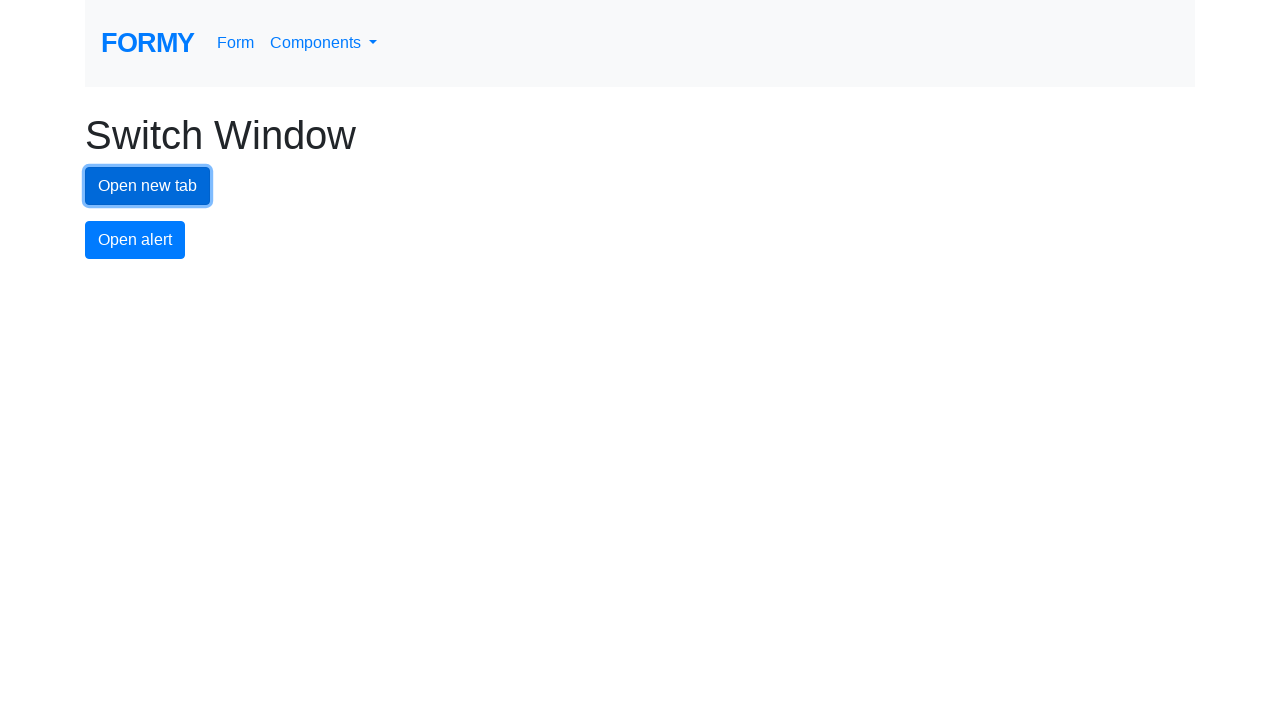

Switched back to original window by bringing it to front
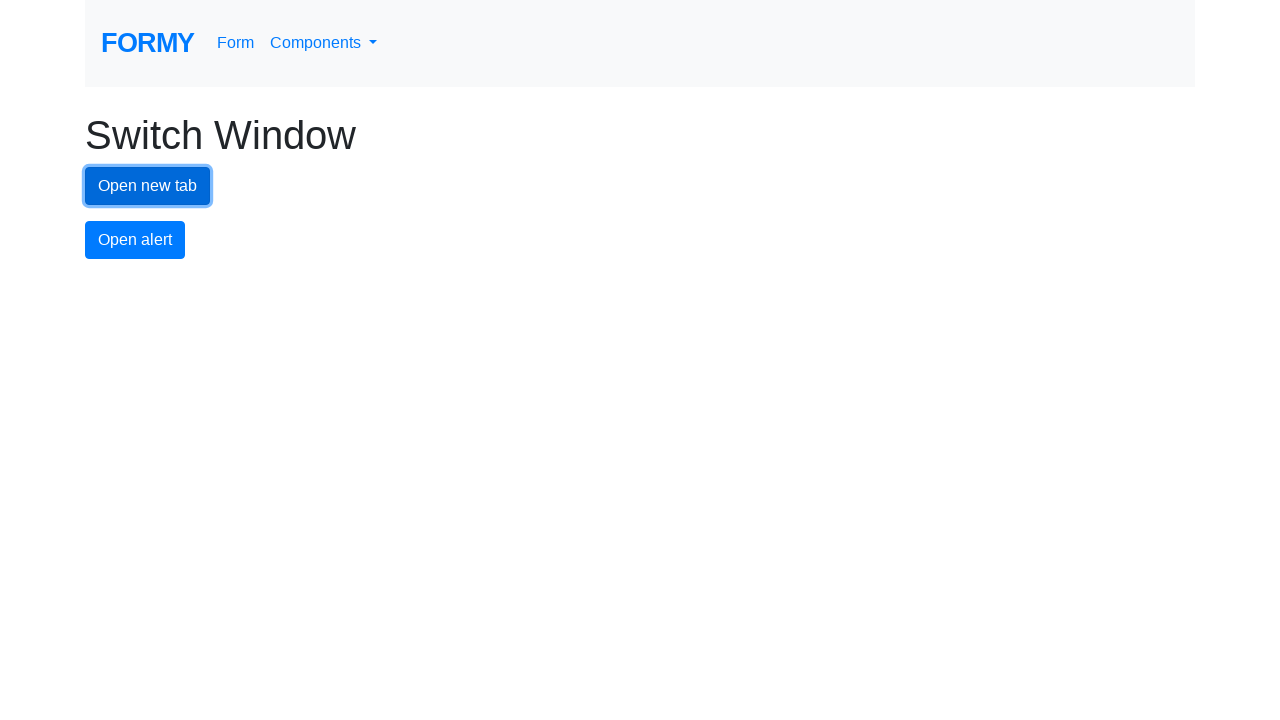

Verified we're back on the original page by locating the new tab button
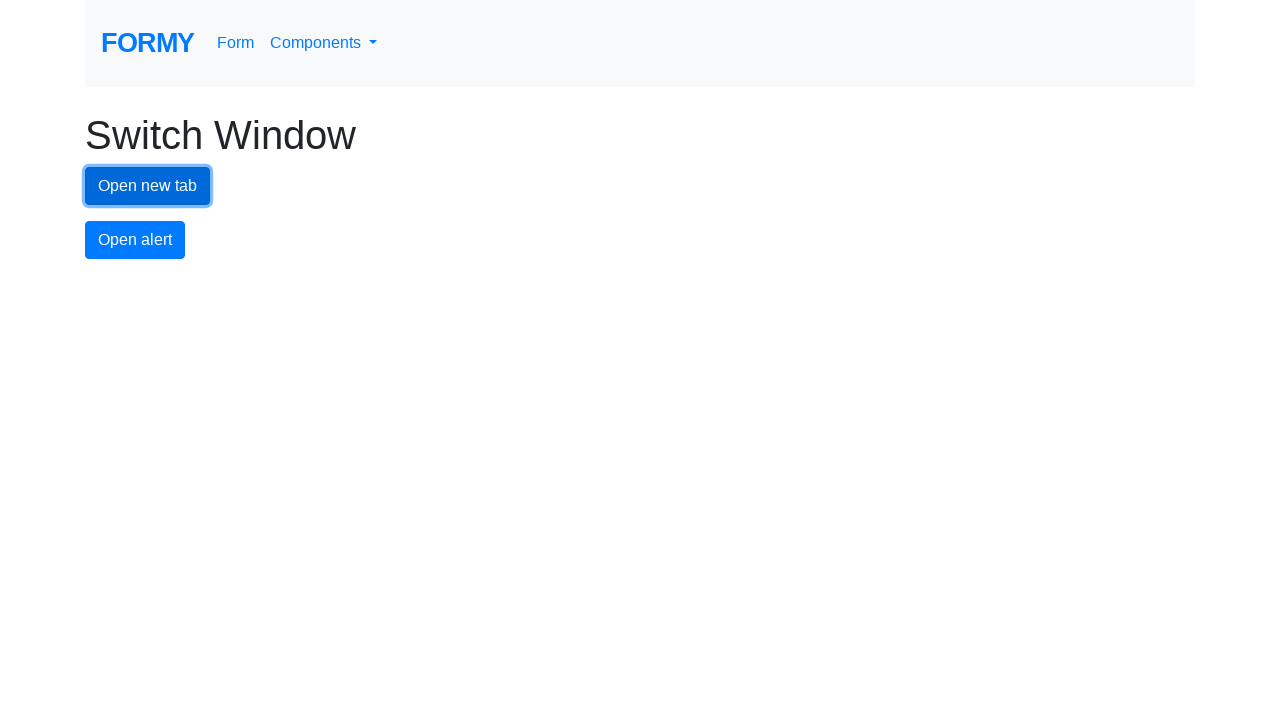

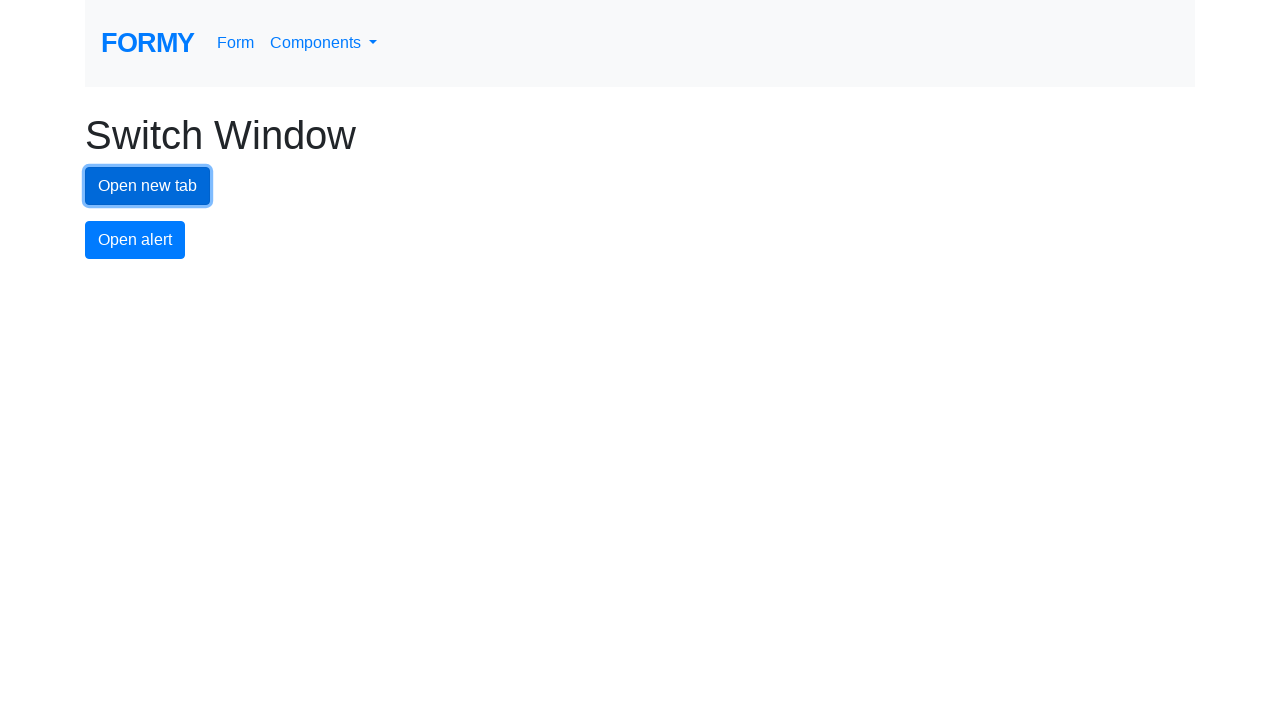